Tests copy and paste functionality by typing text, selecting it with keyboard shortcuts, cutting and pasting twice

Starting URL: https://www.selenium.dev/selenium/web/single_text_input.html

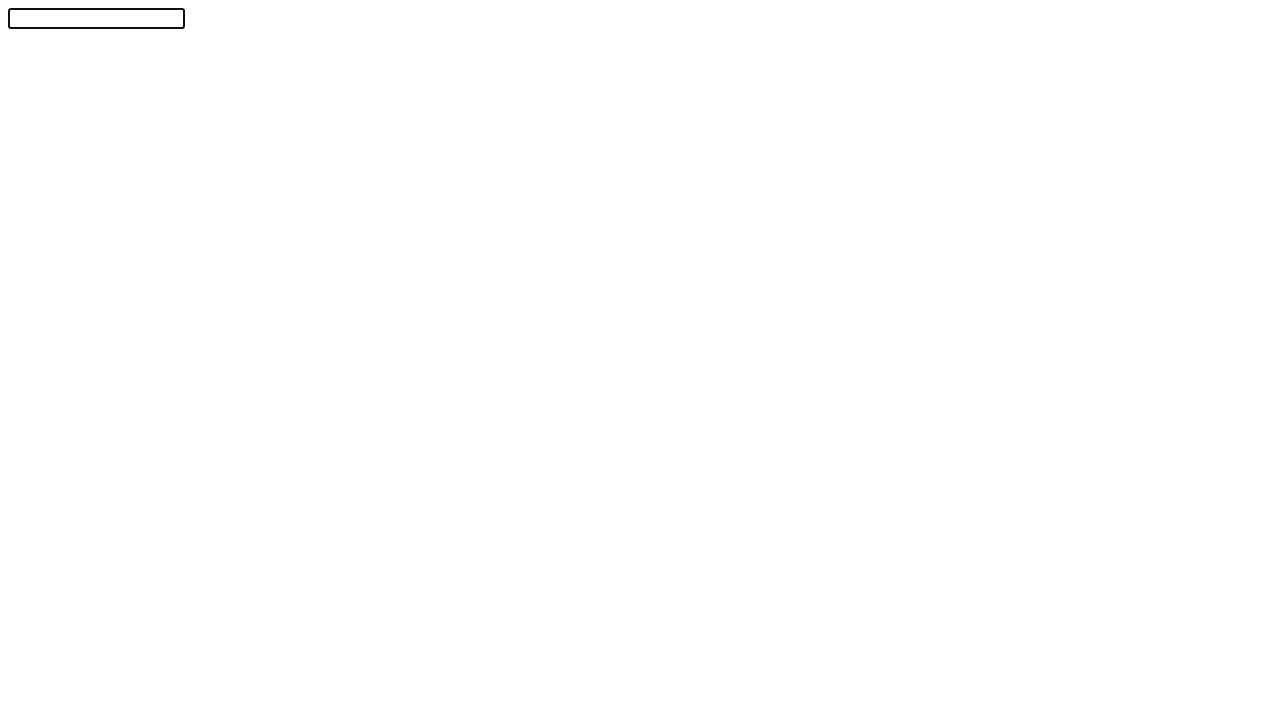

Text input element loaded and ready
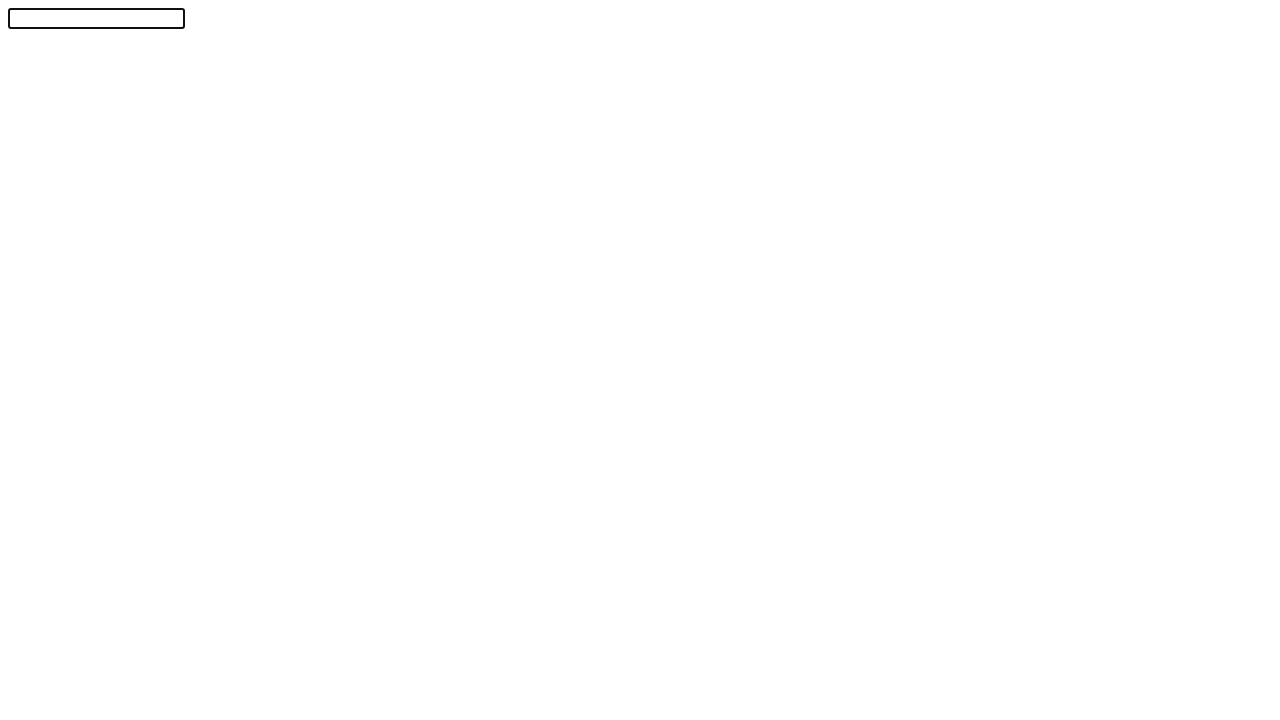

Determined modifier key as 'Control'
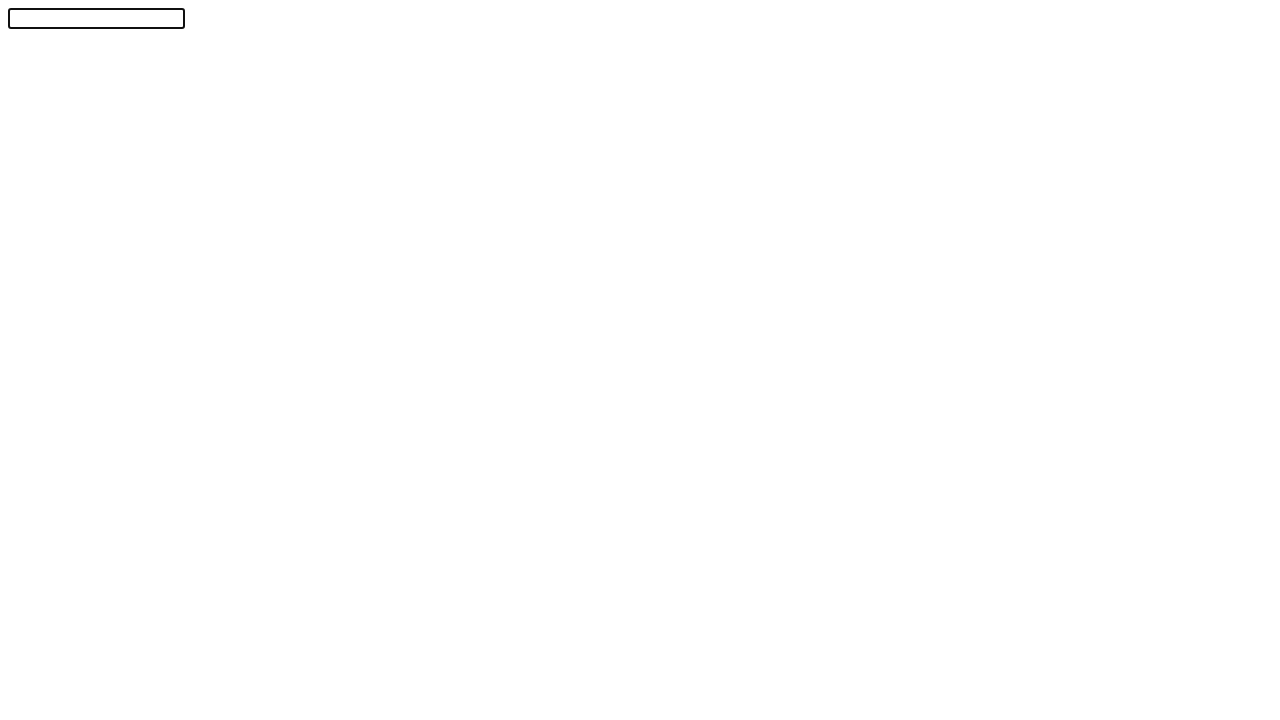

Typed 'Selenium!' into the text input
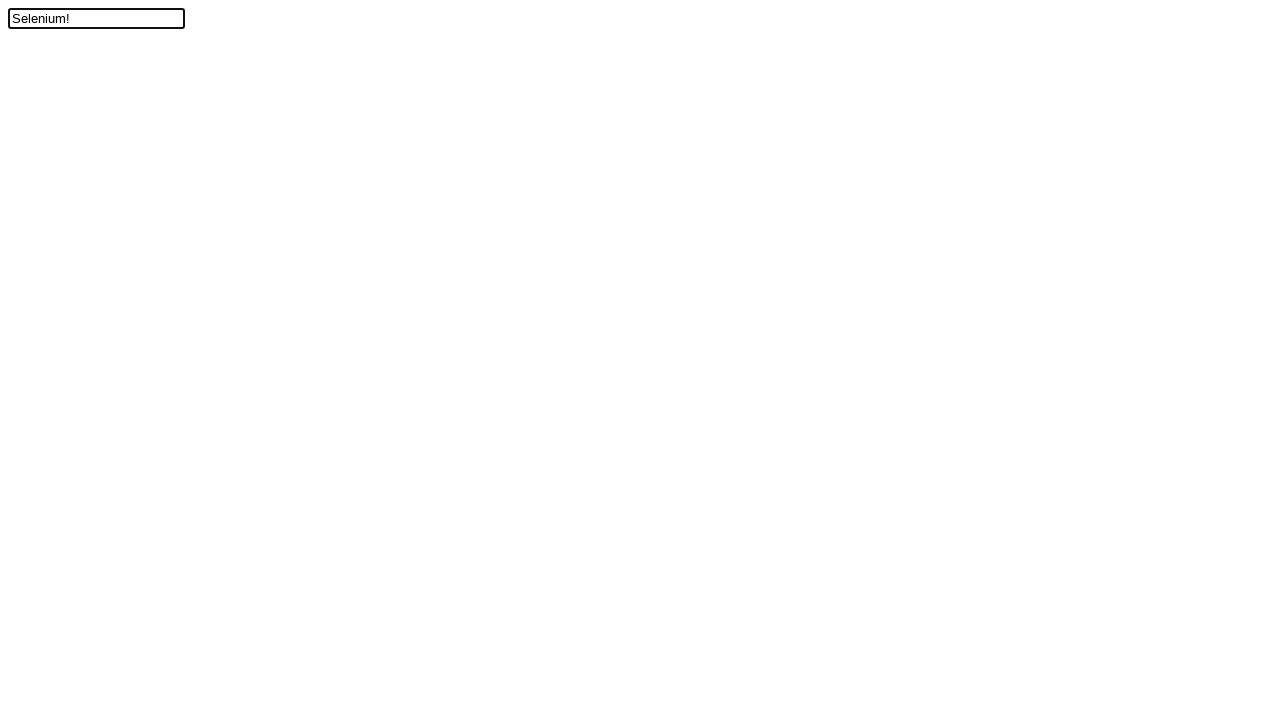

Pressed ArrowLeft to move cursor
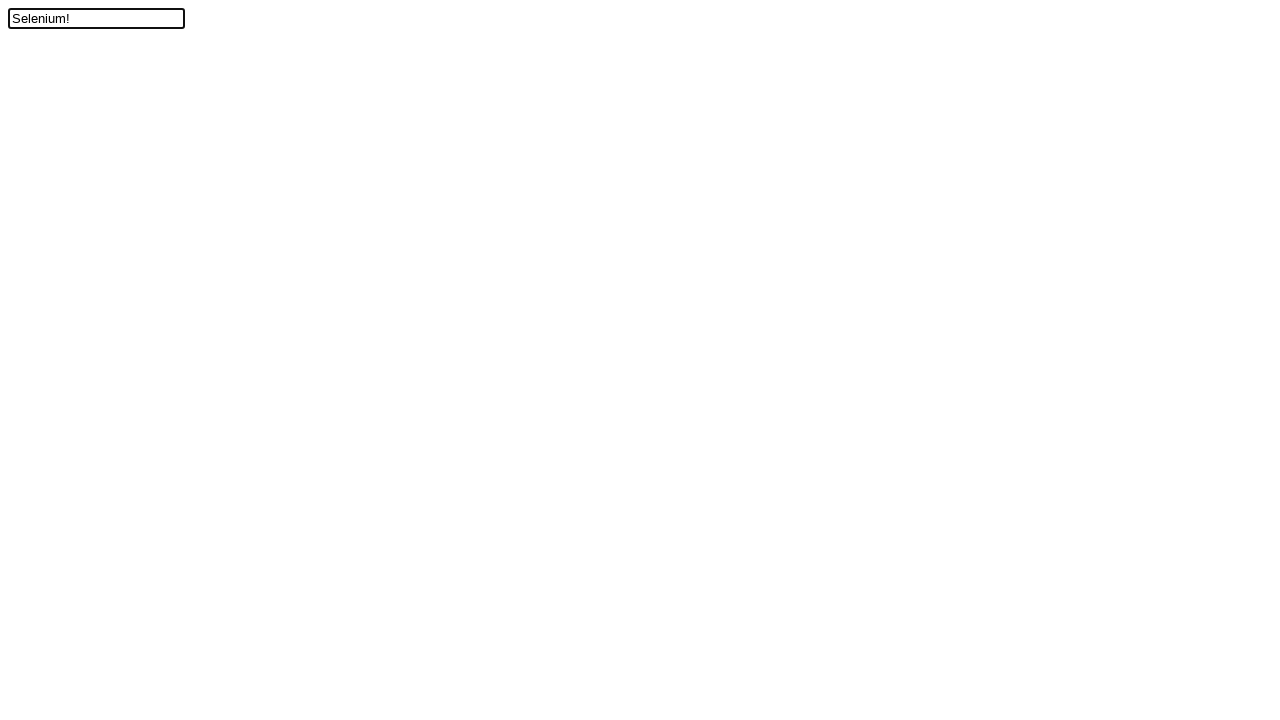

Held Shift key down
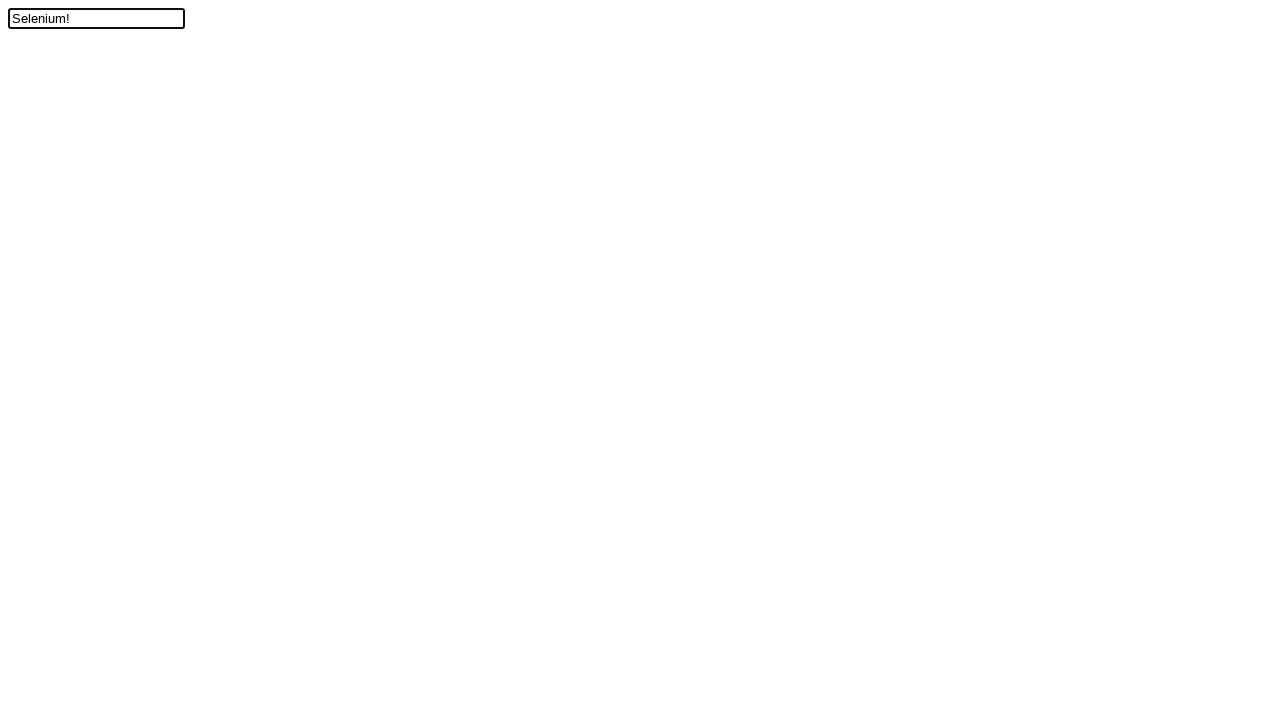

Pressed ArrowUp while holding Shift to select text
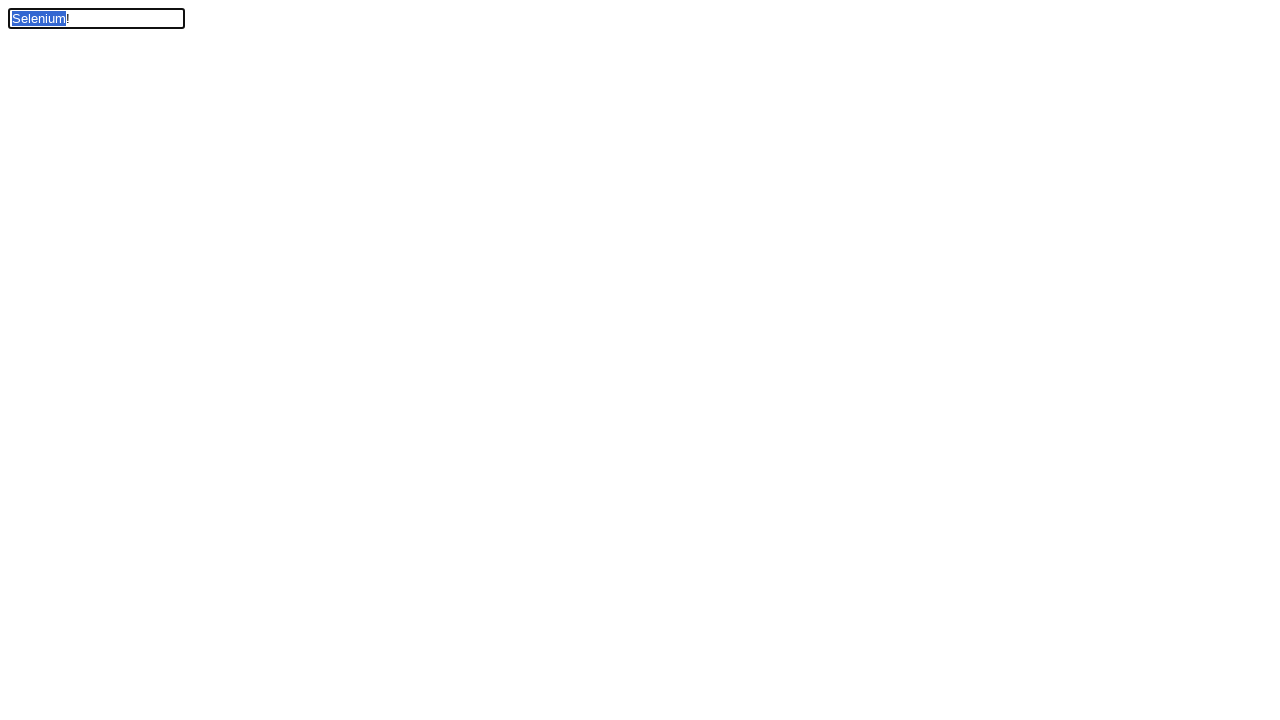

Released Shift key
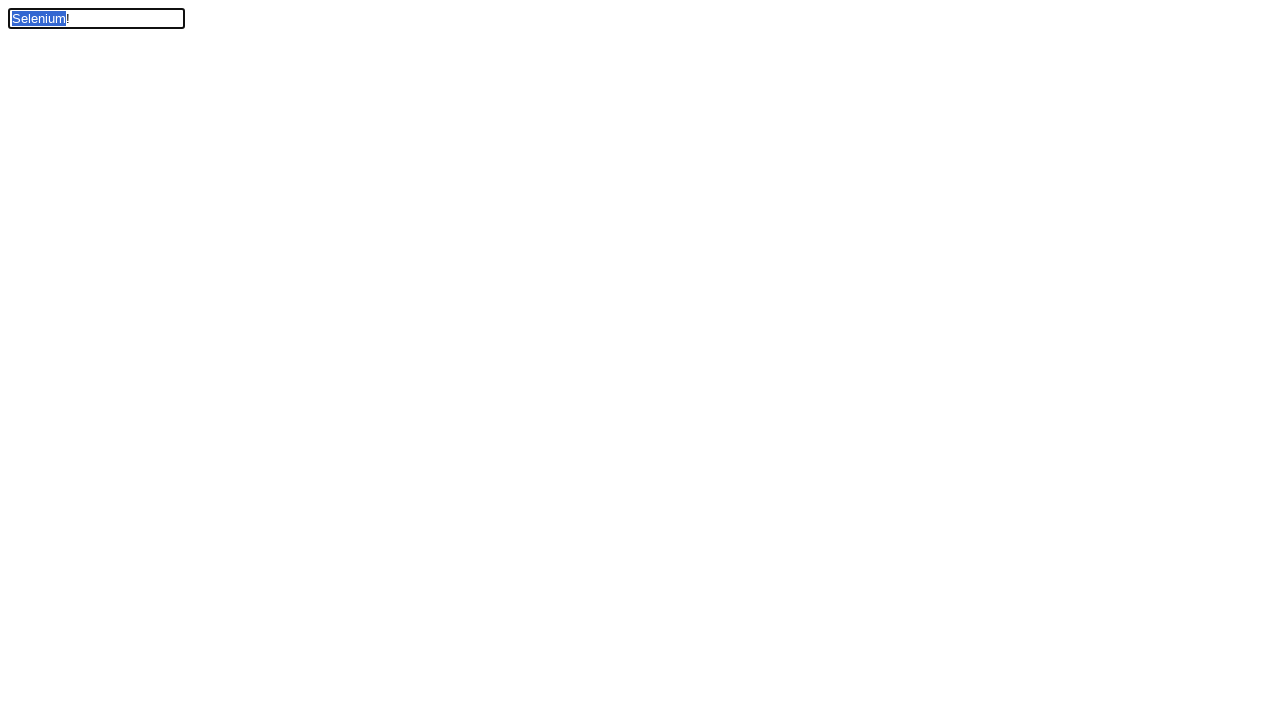

Held down Control key
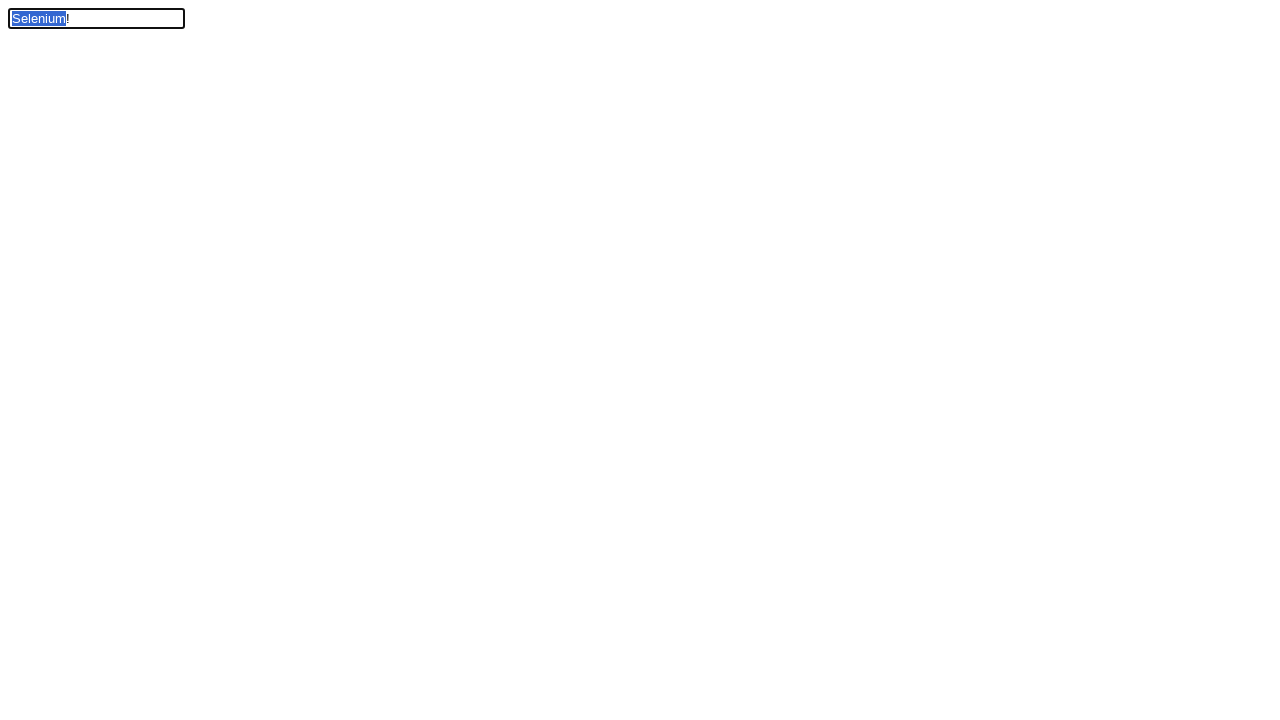

Pressed X to cut selected text
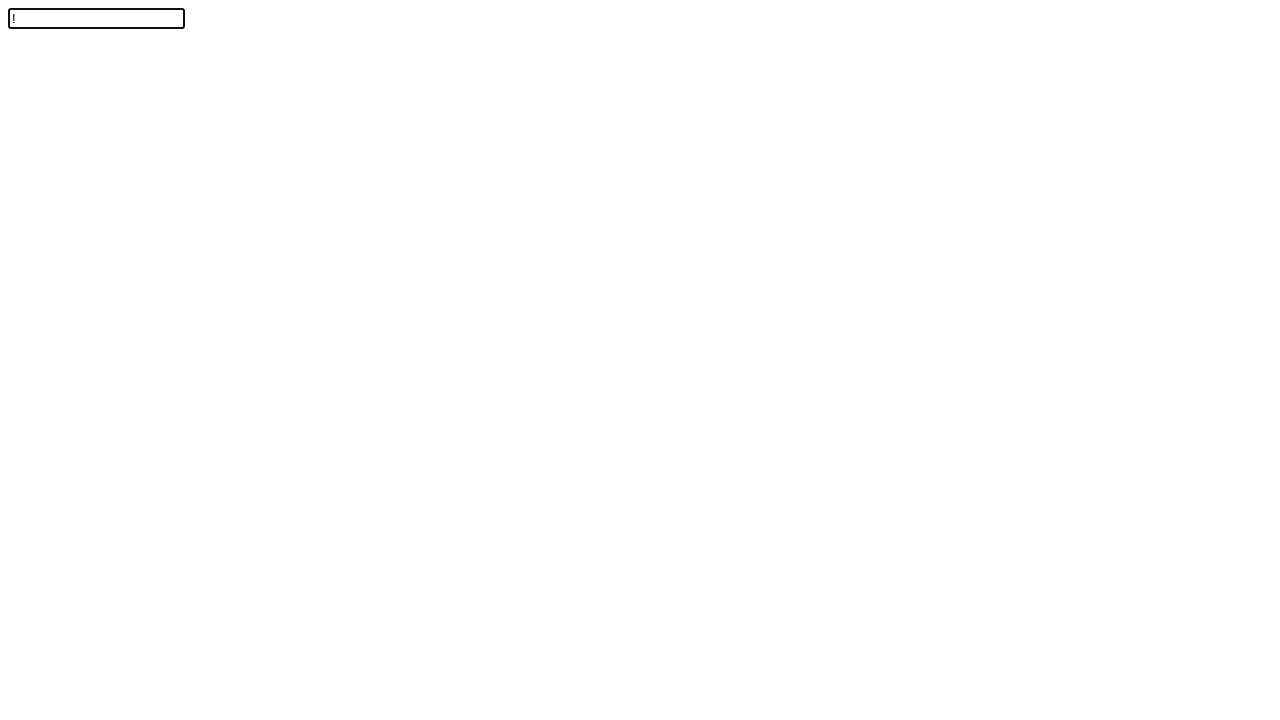

Pressed V to paste cut text (first paste)
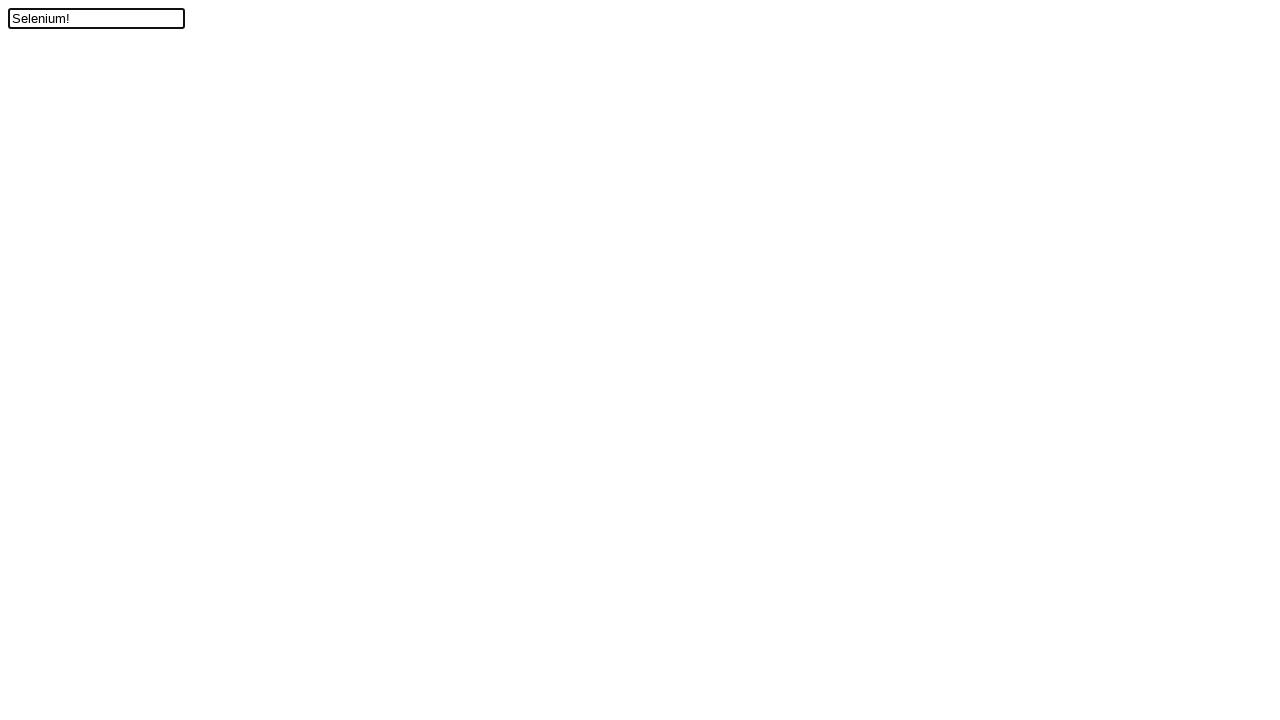

Pressed V to paste cut text (second paste)
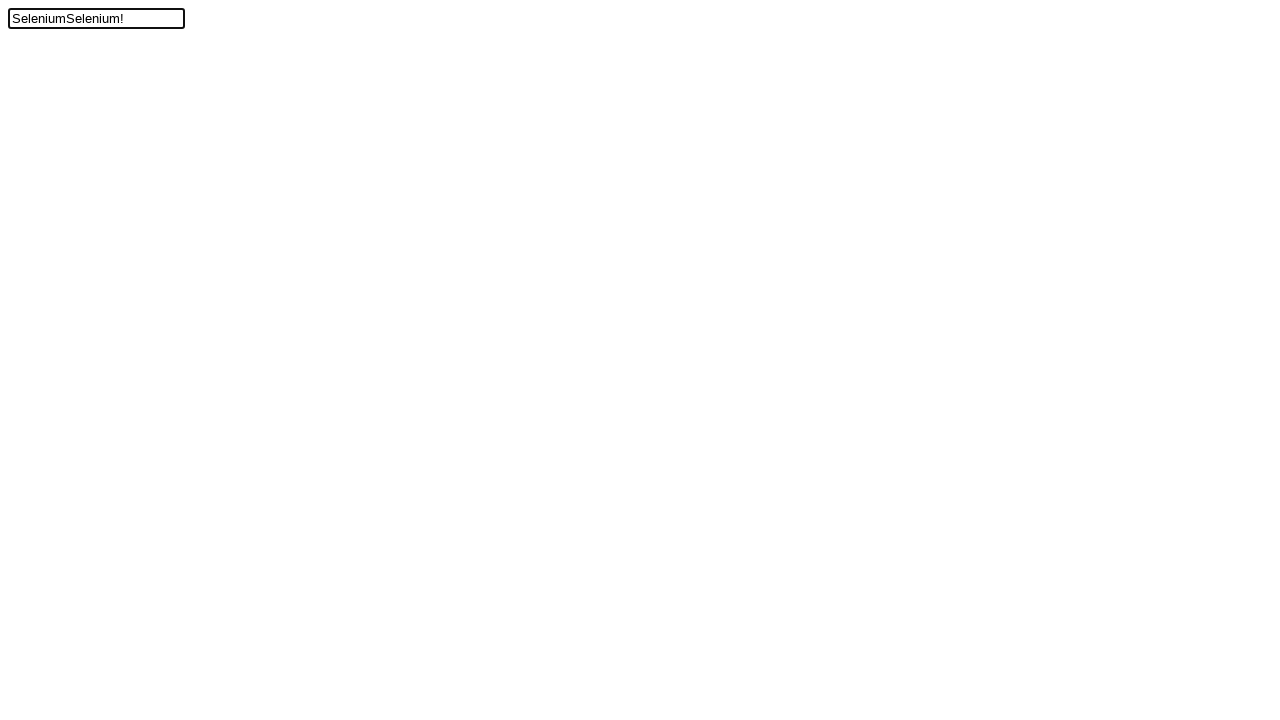

Released Control key
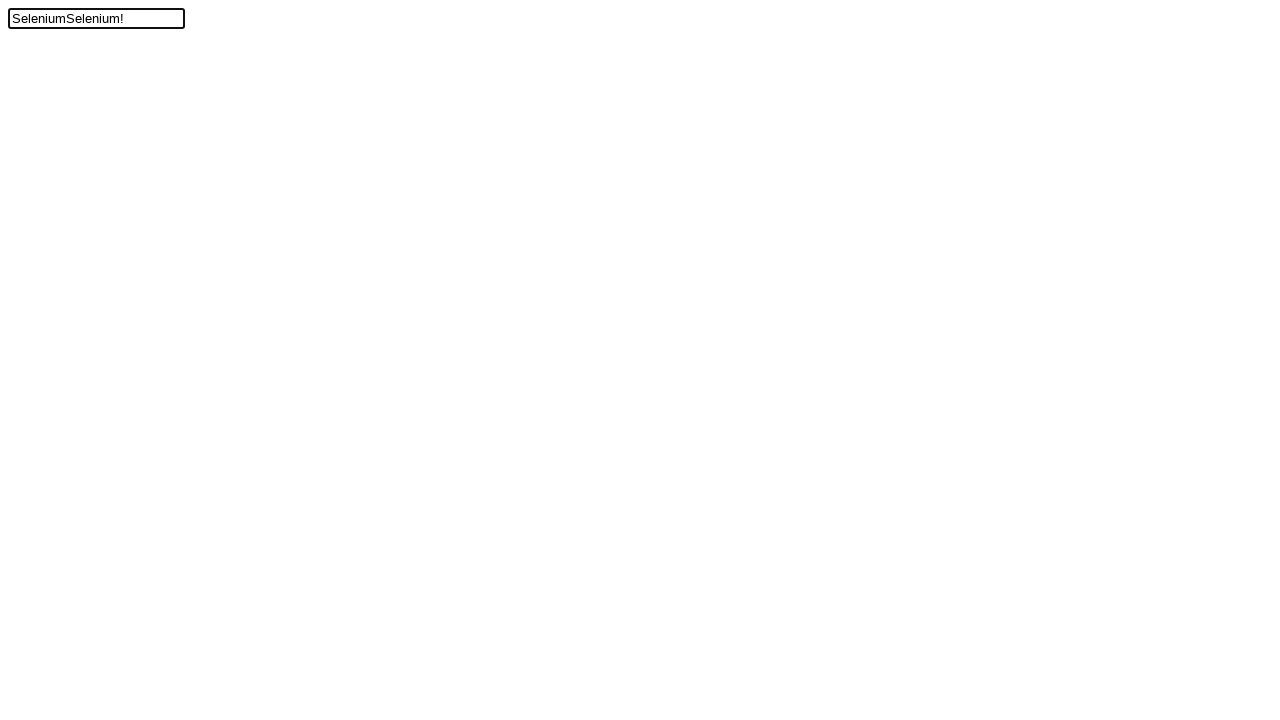

Verified text input contains 'SeleniumSelenium!' after cut and paste operations
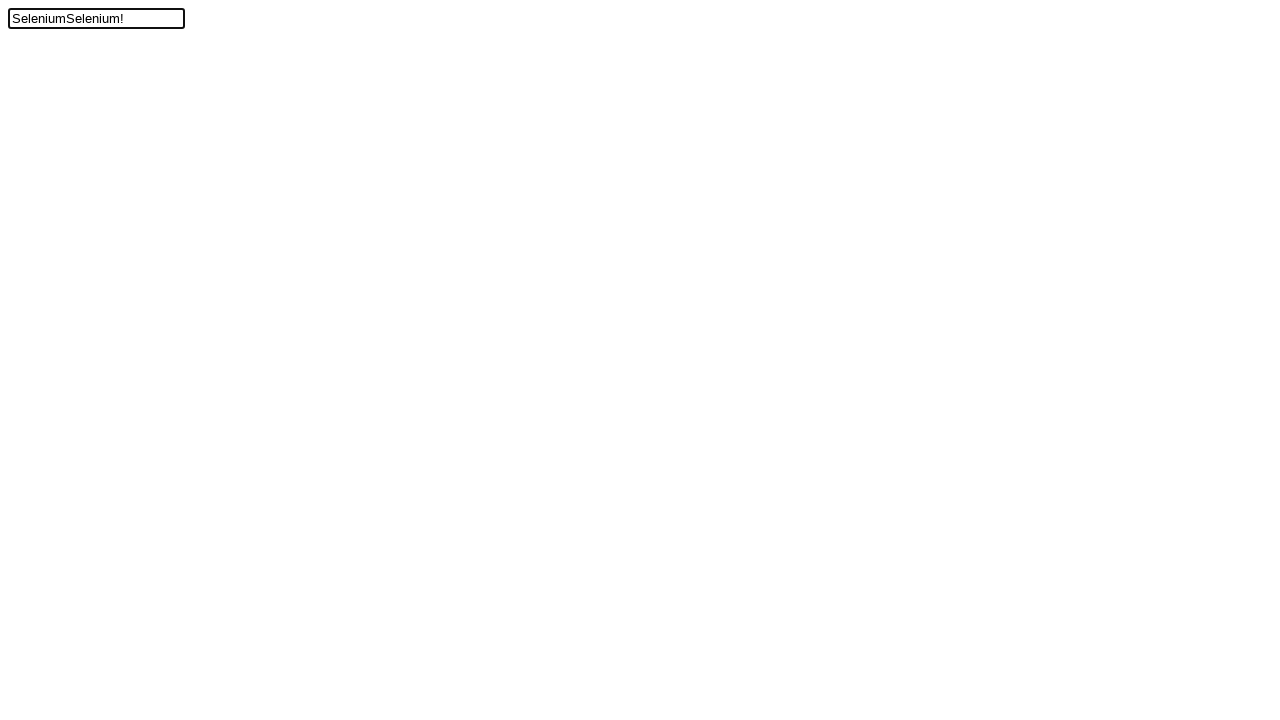

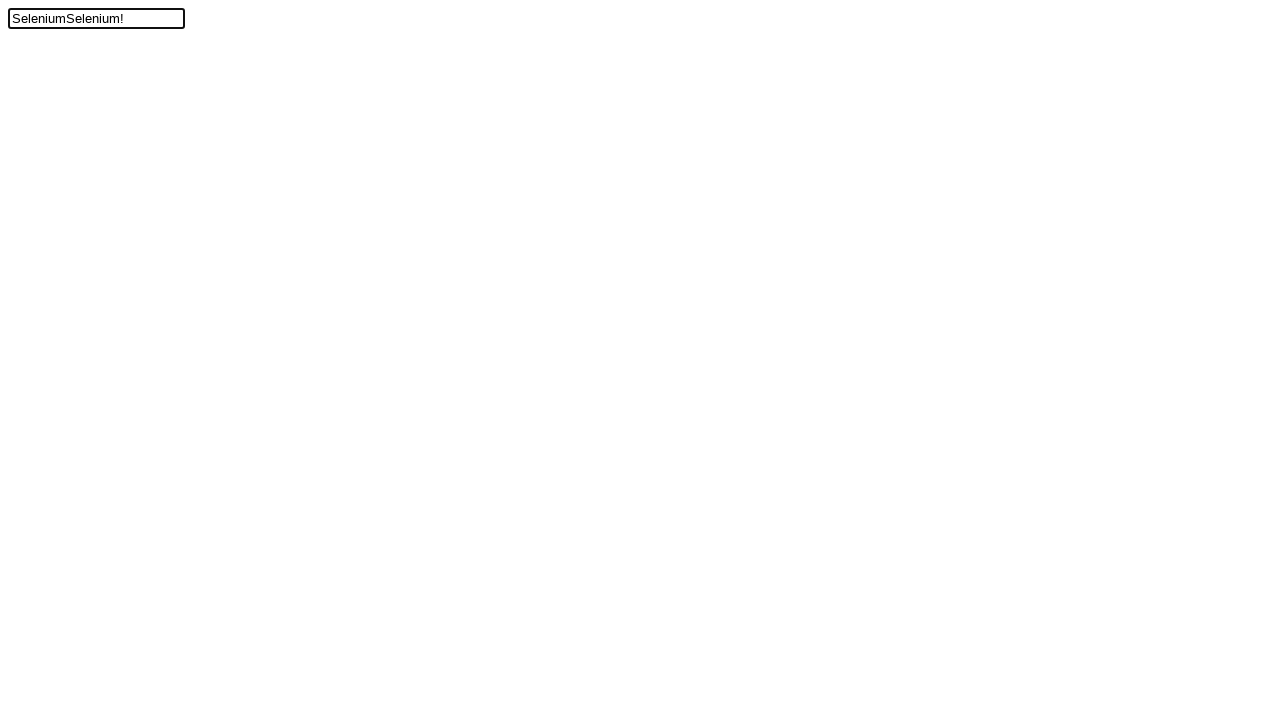